Tests clicking a button identified by its CSS class on the UI Test Automation Playground class attribute challenge page

Starting URL: http://uitestingplayground.com/classattr

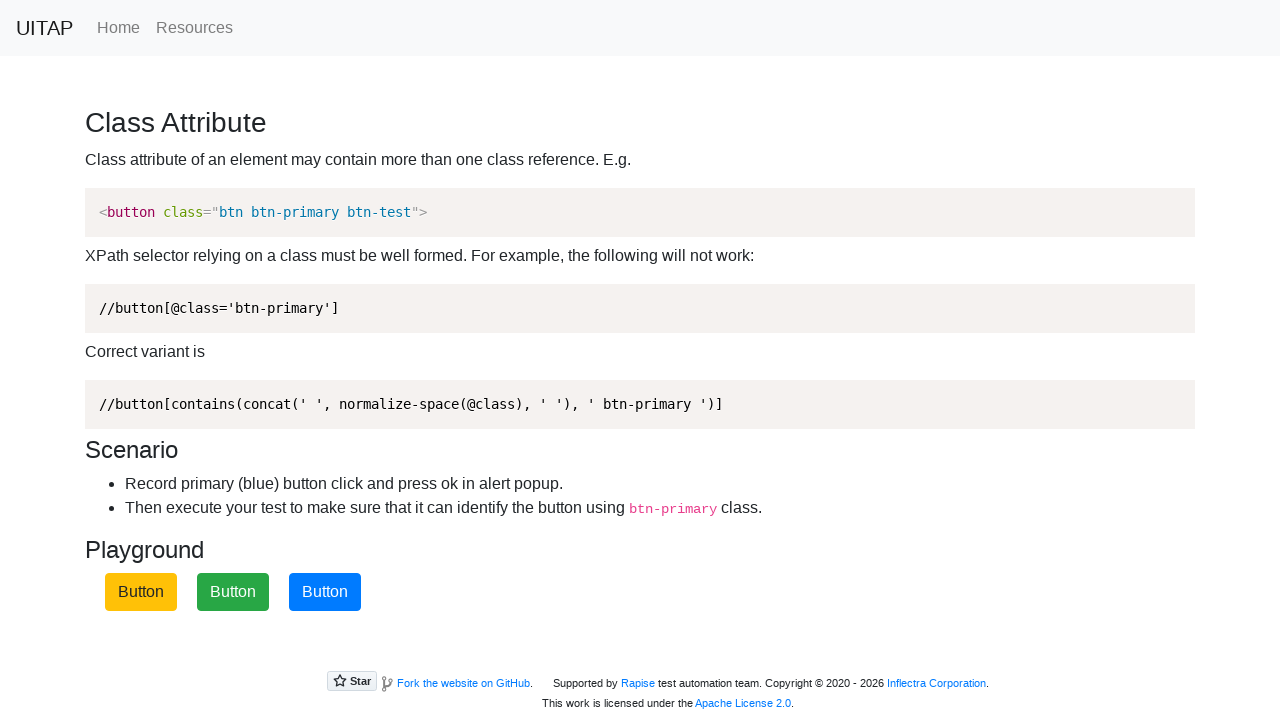

Navigated to UITestingPlayground class attribute challenge page
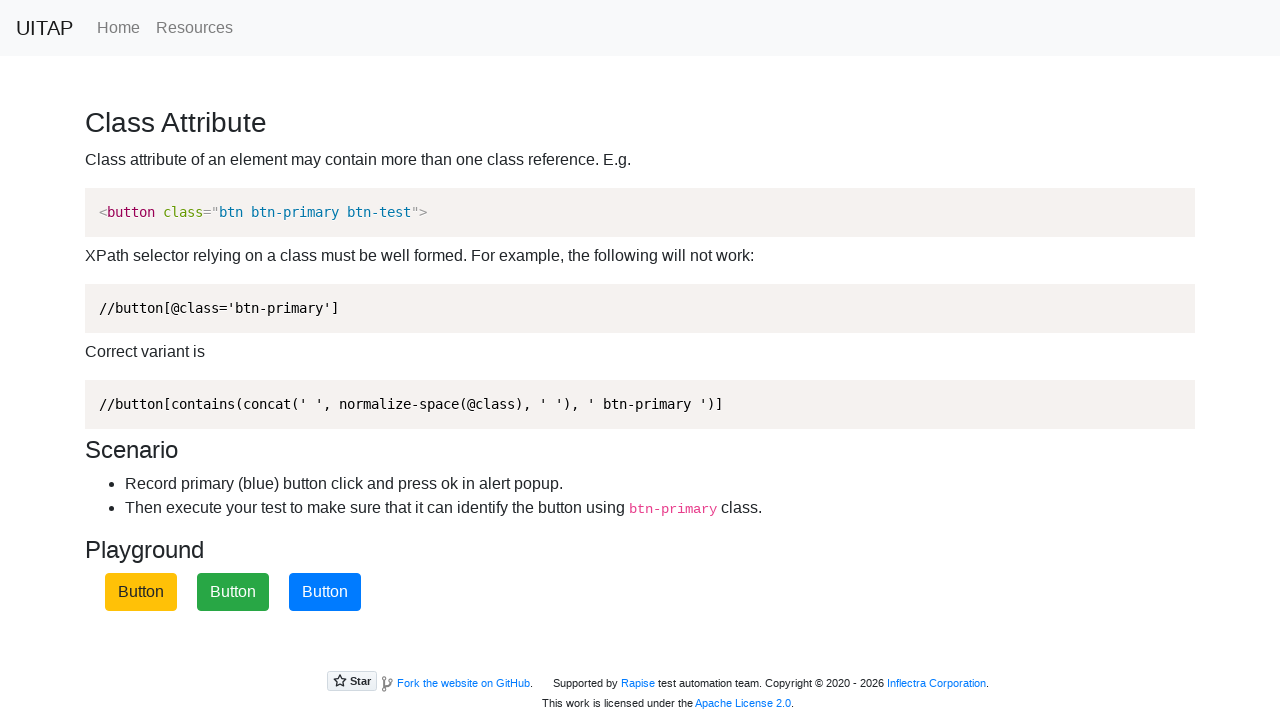

Clicked the blue primary button identified by CSS class .btn-primary at (325, 592) on .btn-primary
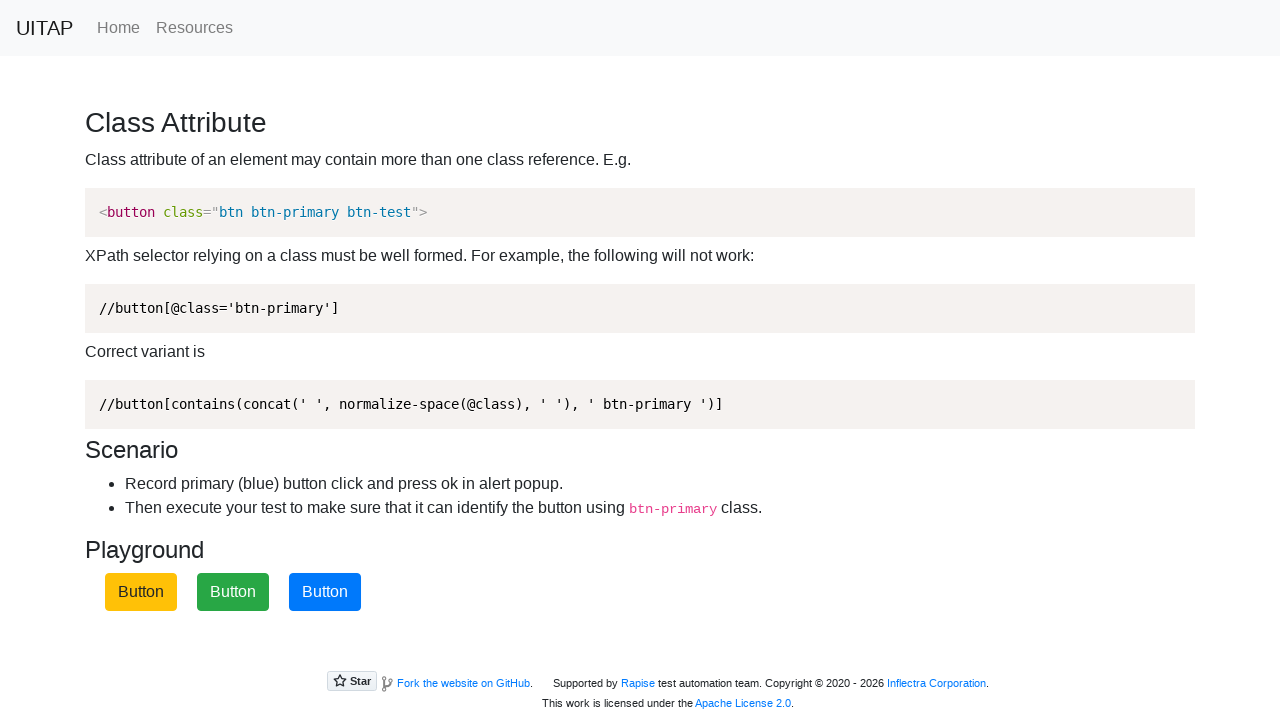

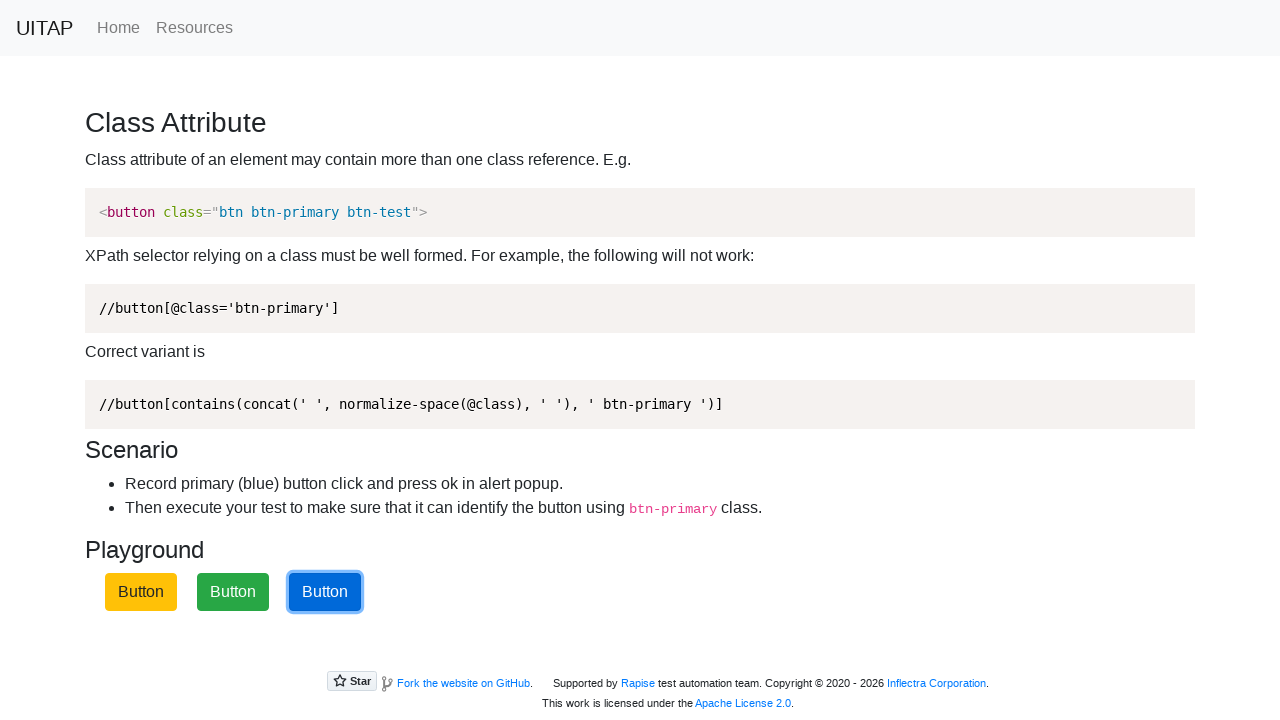